Navigates to input page and retrieves the value attribute of the email input element

Starting URL: https://www.selenium.dev/selenium/web/inputs.html

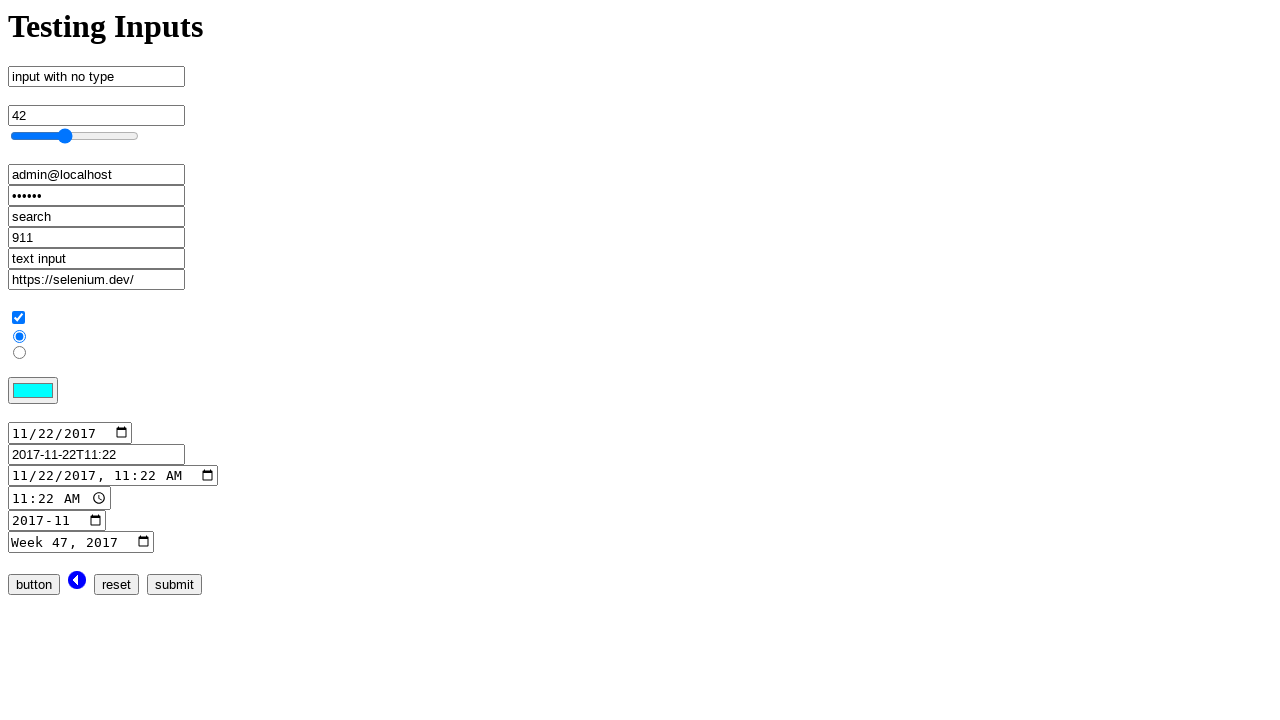

Navigated to inputs page
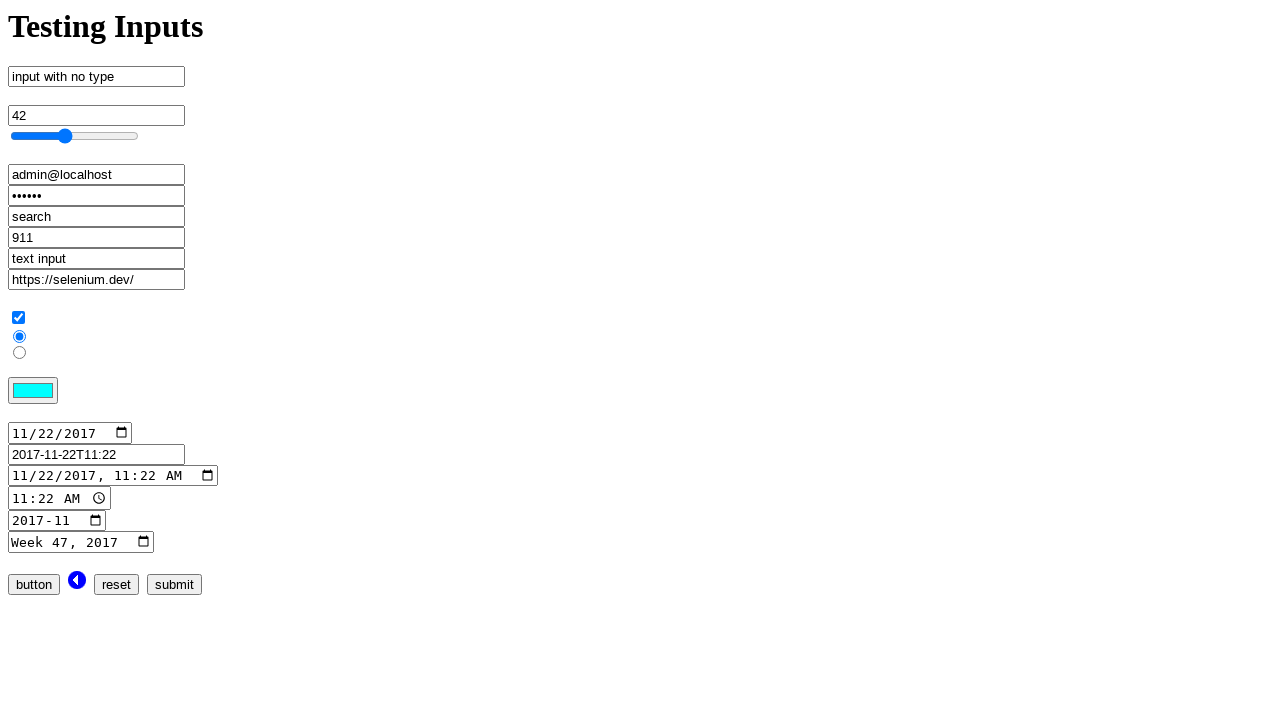

Located email input element
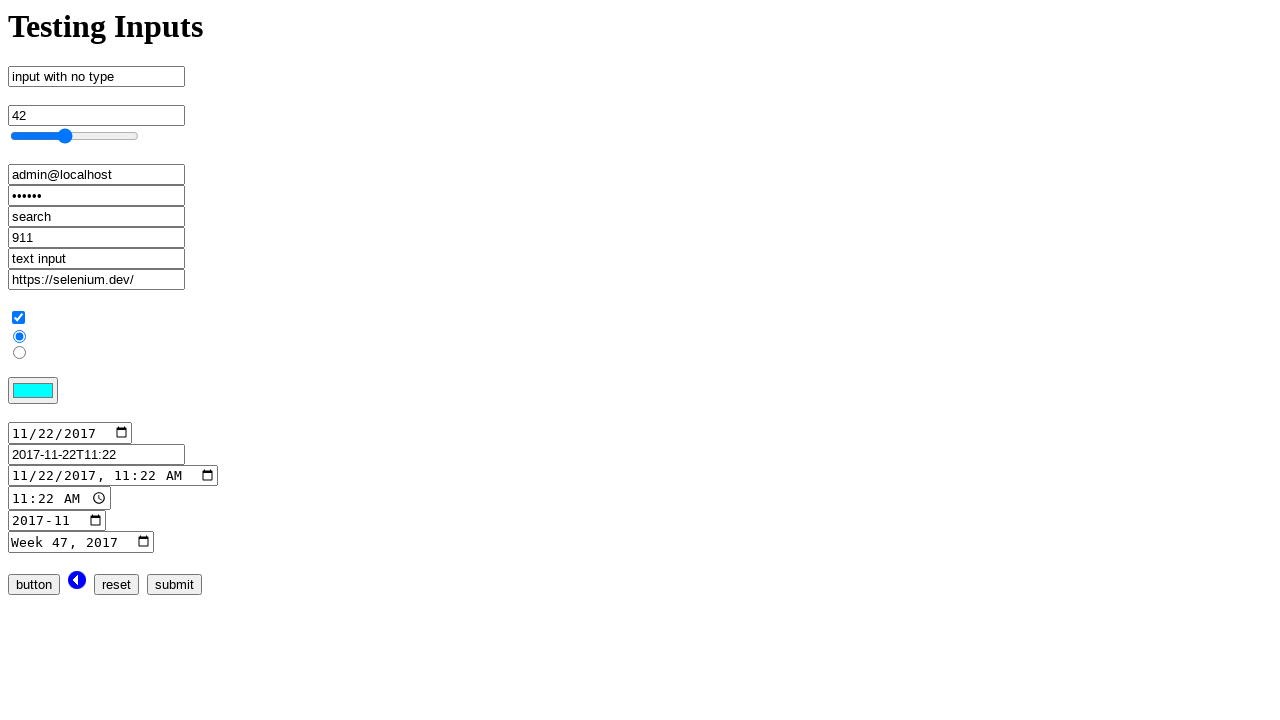

Retrieved value attribute from email input element
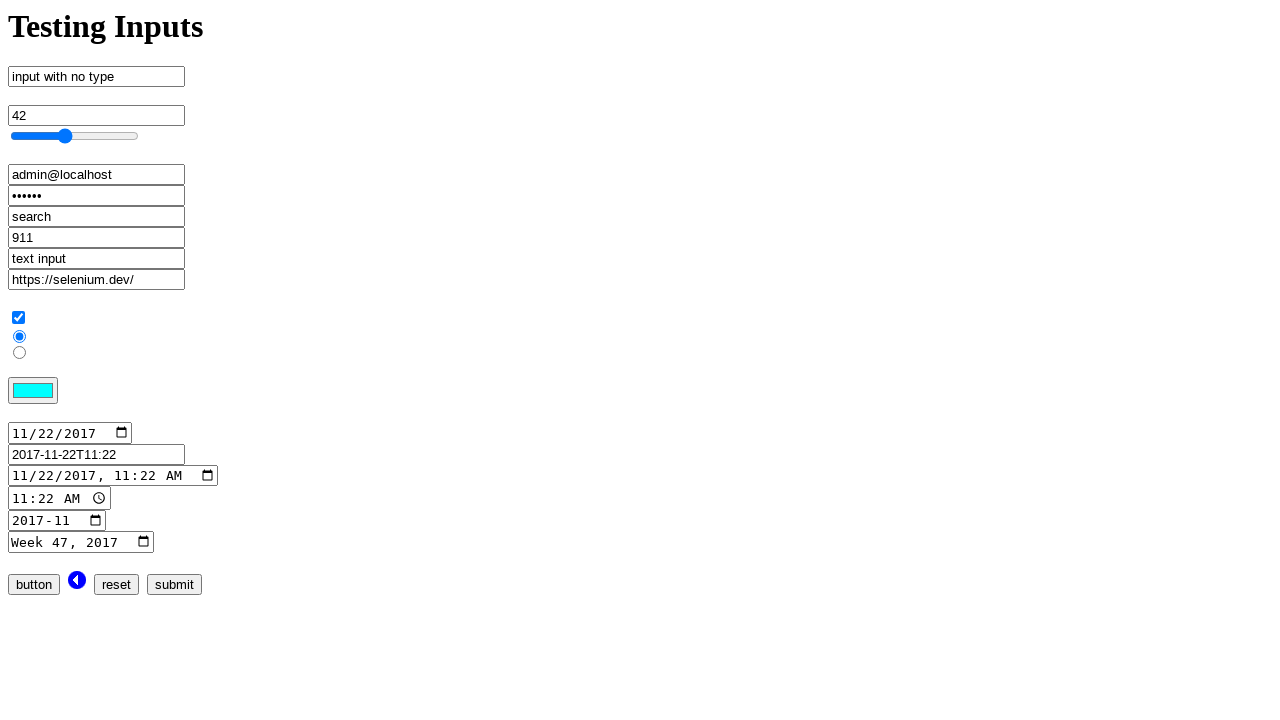

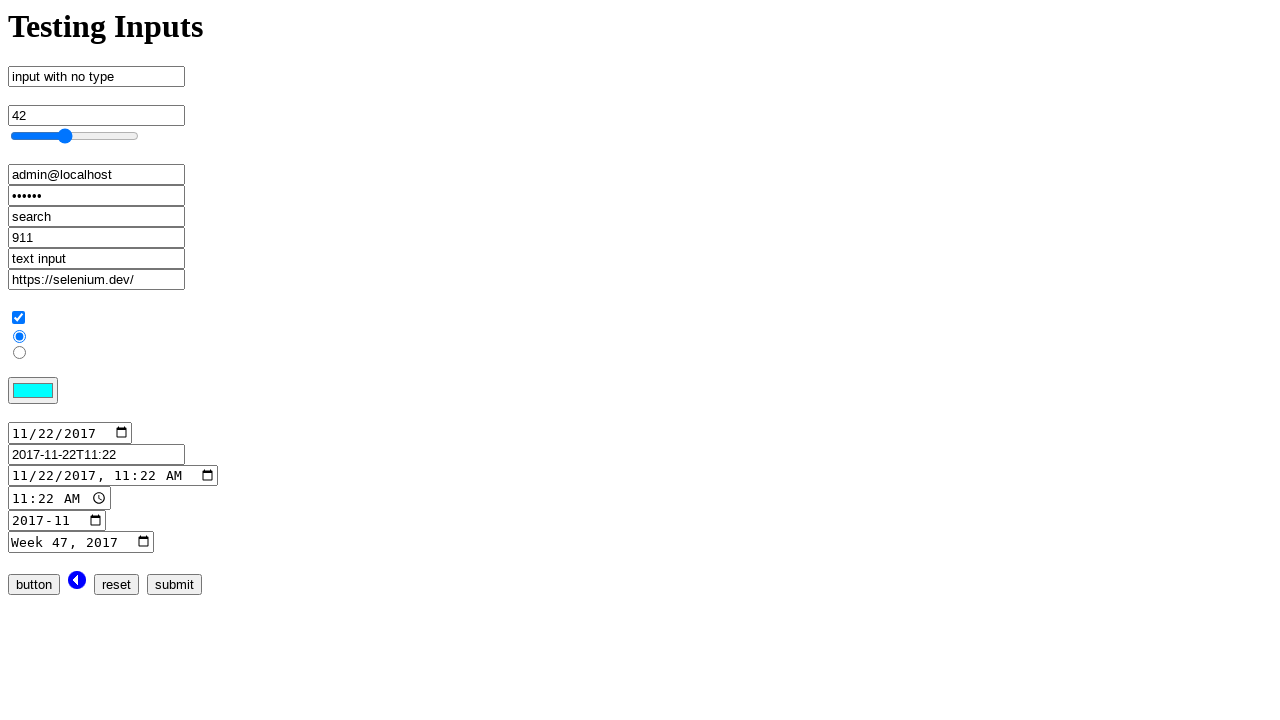